Tests an e-commerce site's search and add-to-cart functionality by searching for products containing "ca", verifying results, and adding specific items to cart

Starting URL: https://rahulshettyacademy.com/seleniumPractise/#/

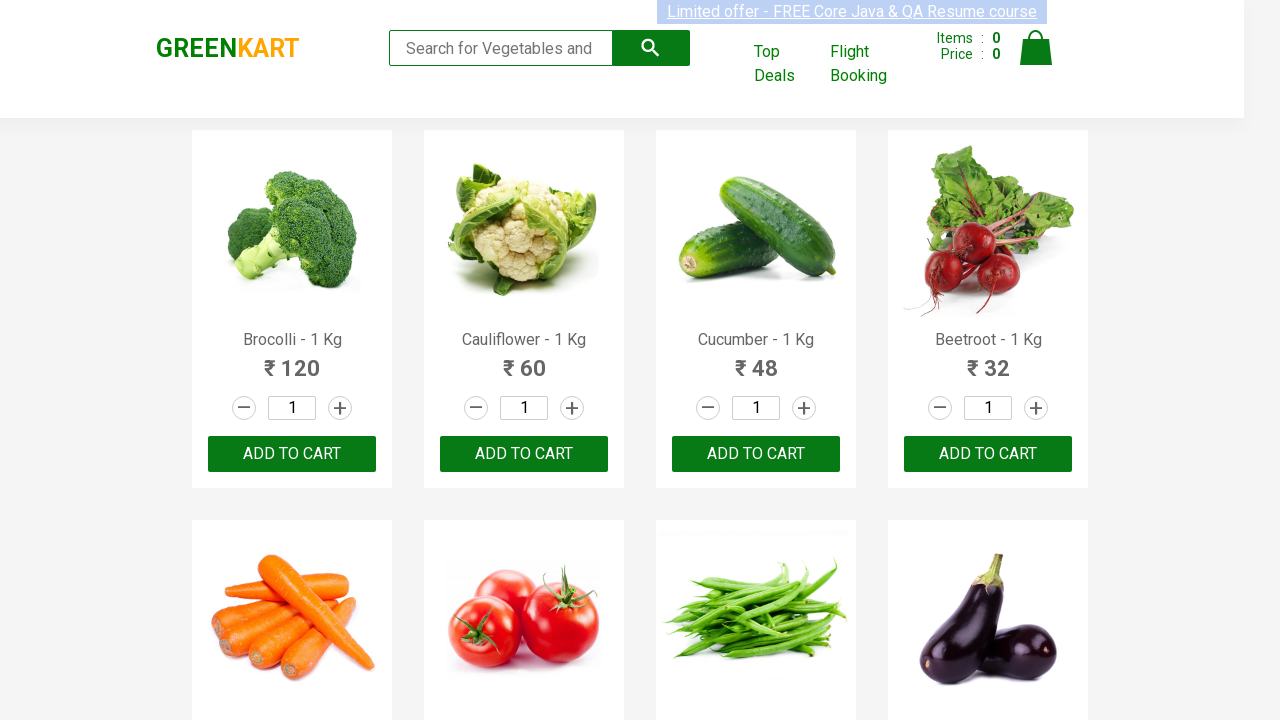

Filled search box with 'ca' on .search-keyword
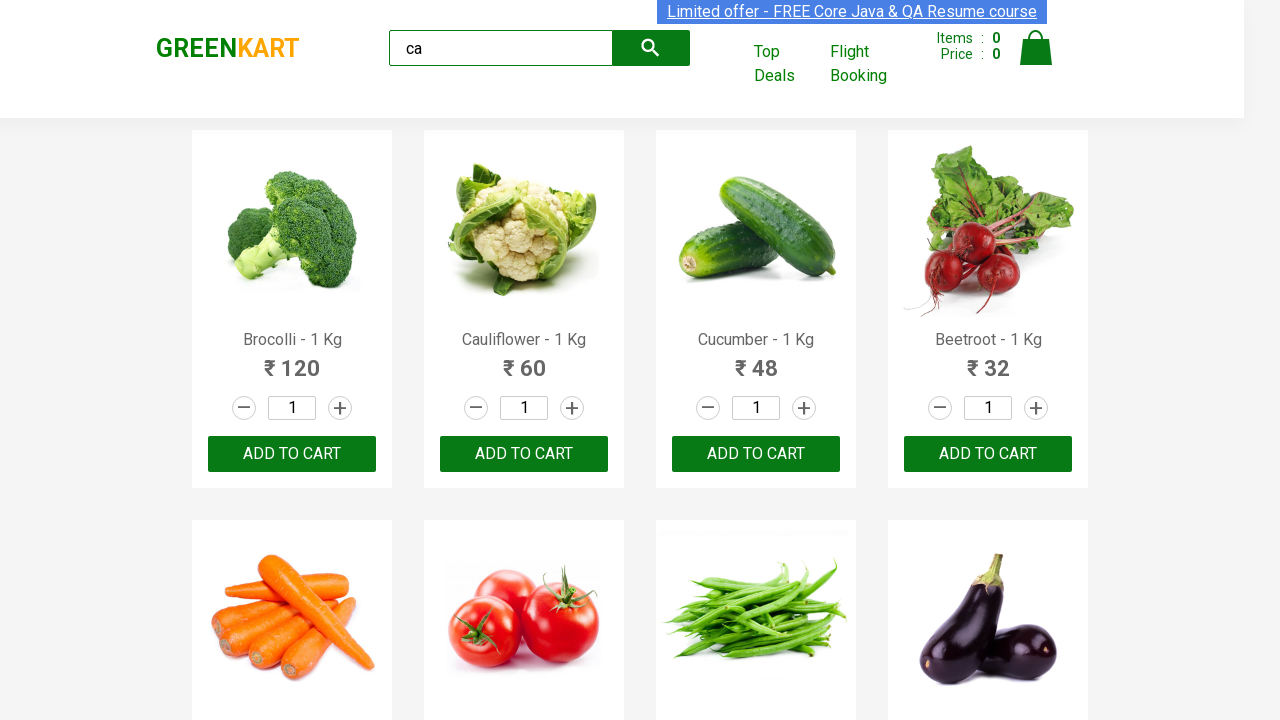

Waited 2 seconds for products to filter
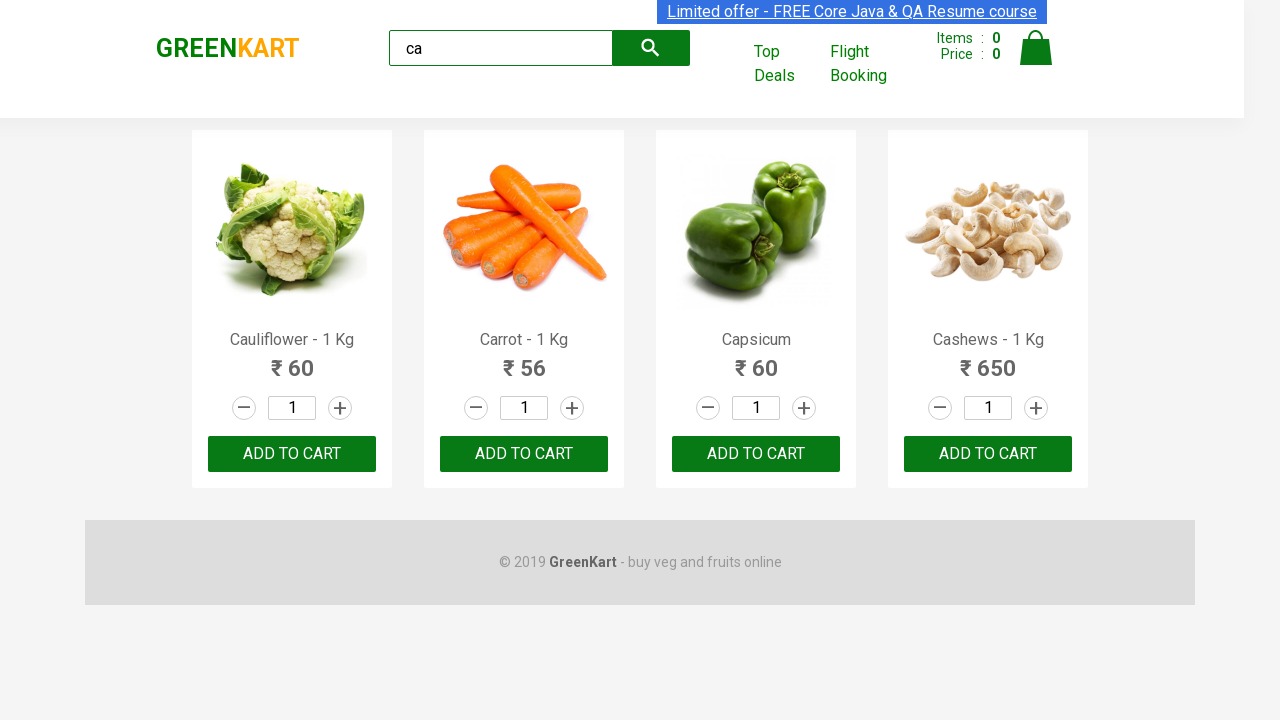

Verified that visible products are loaded
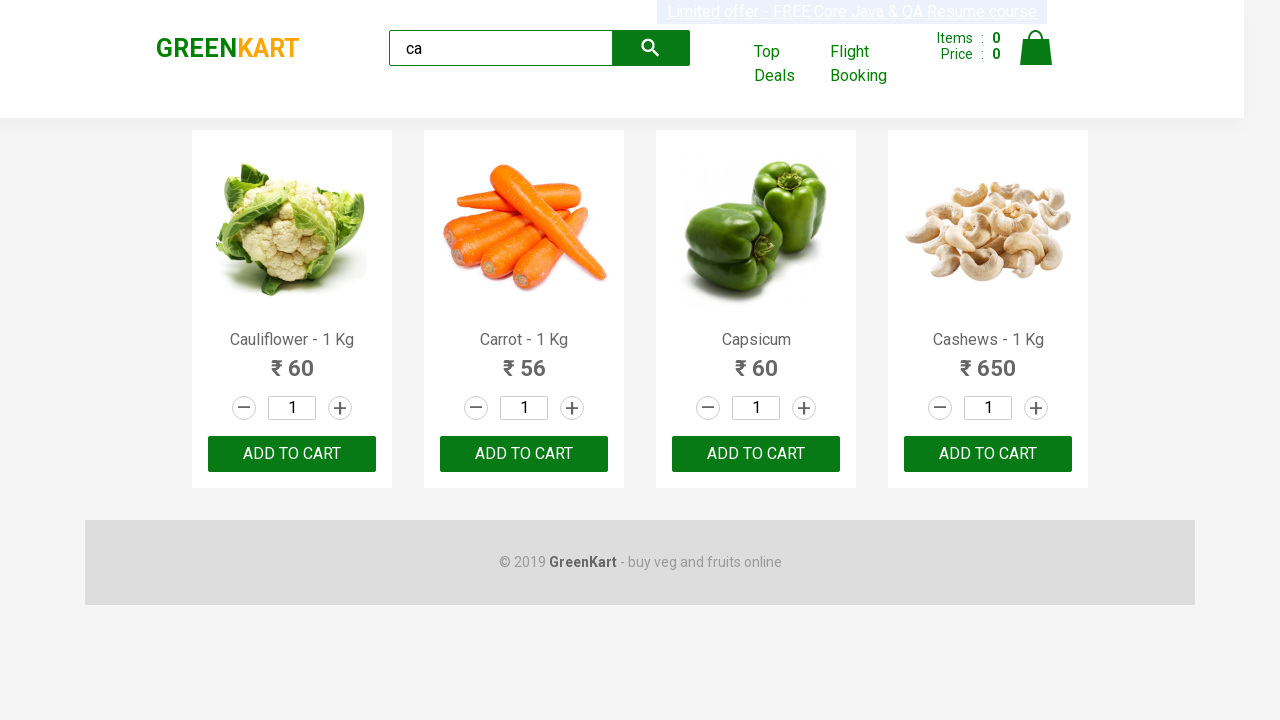

Clicked 'ADD TO CART' button for the third product at (756, 454) on .products .product >> nth=2 >> internal:text="ADD TO CART"i
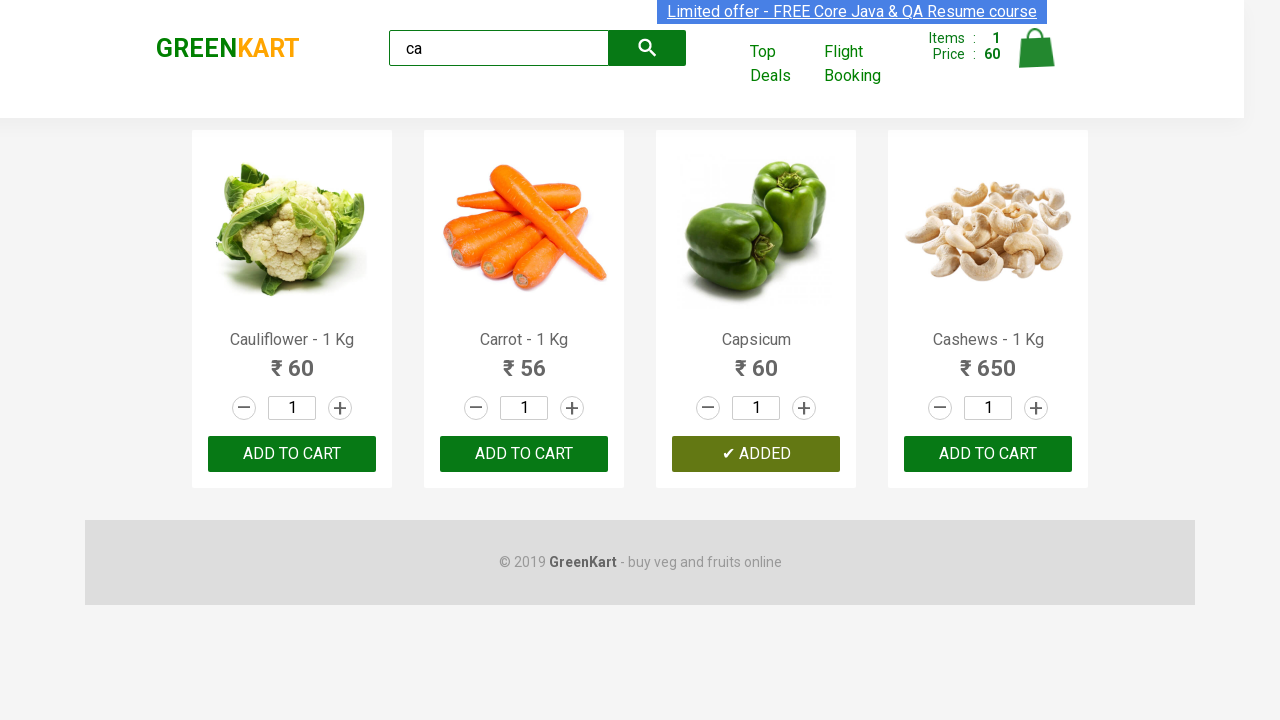

Retrieved all visible products
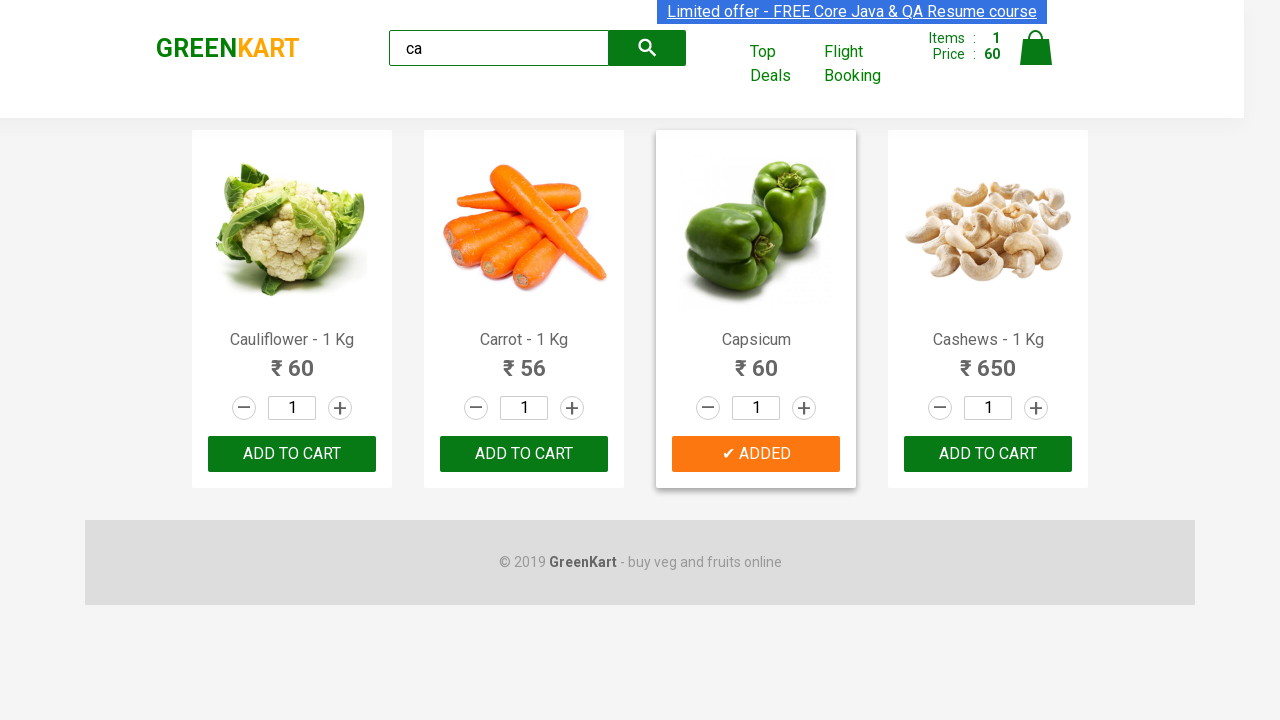

Retrieved product name: 'Cauliflower - 1 Kg'
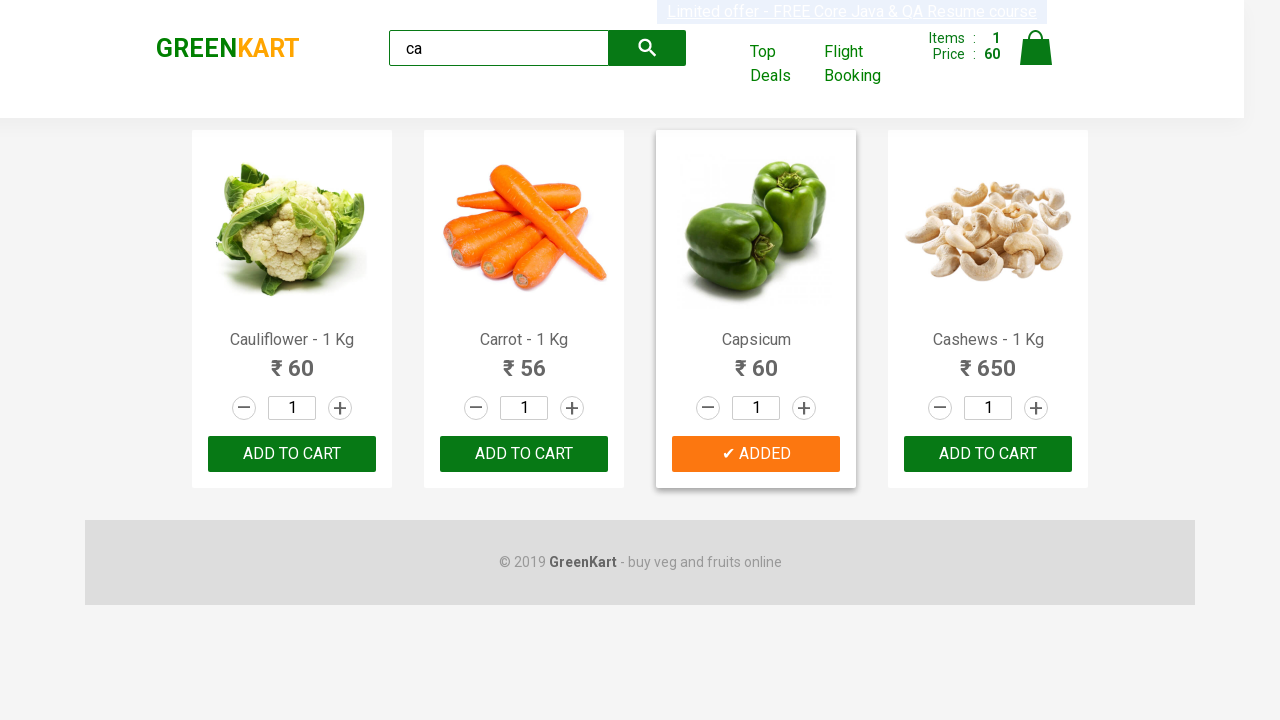

Retrieved product name: 'Carrot - 1 Kg'
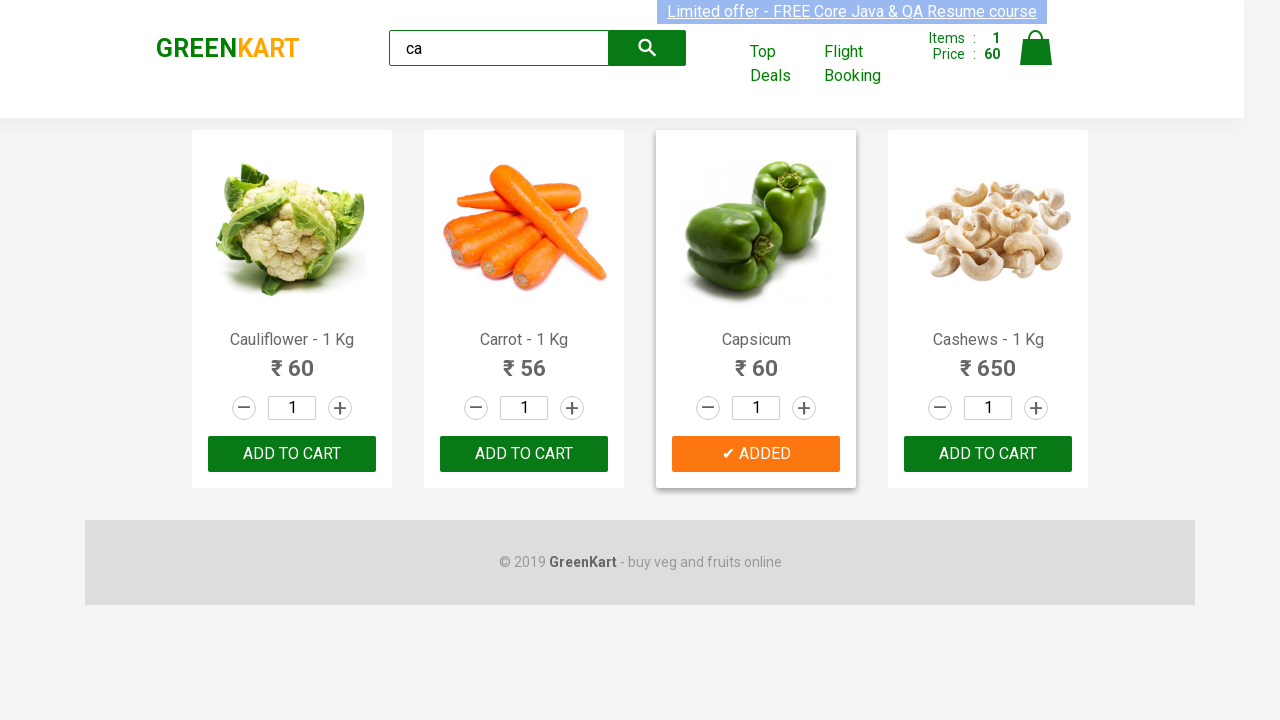

Retrieved product name: 'Capsicum'
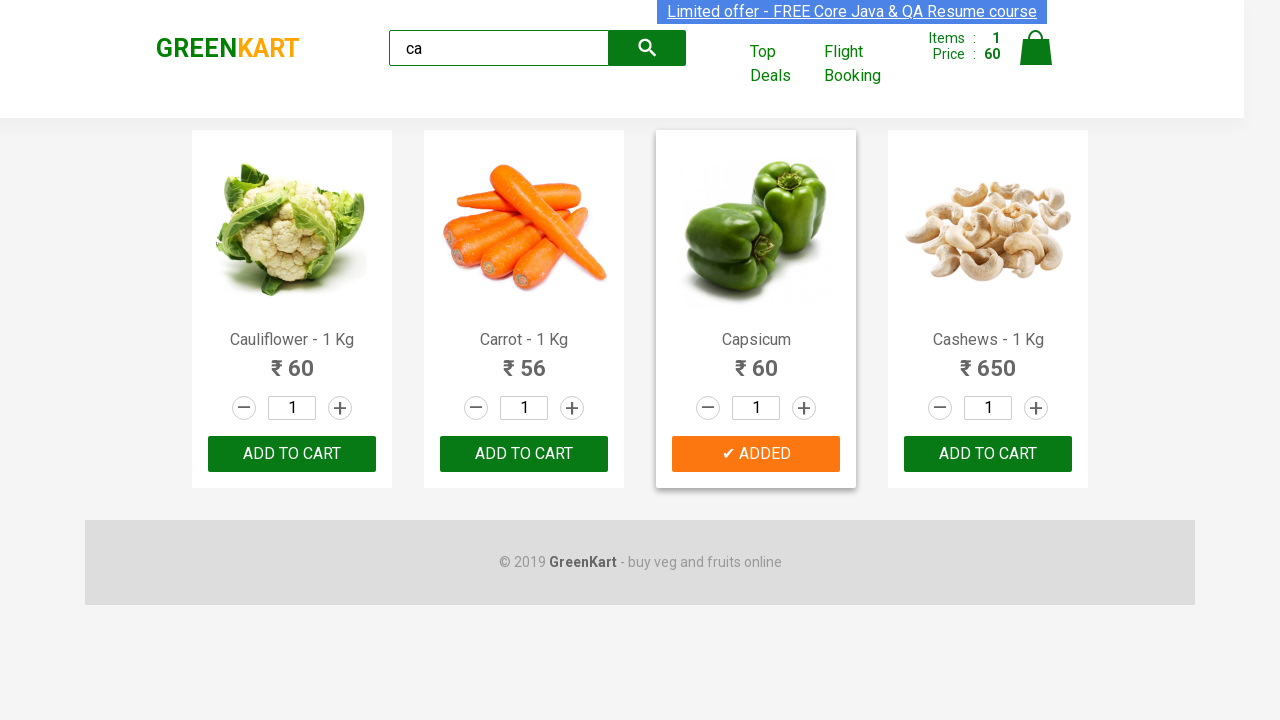

Retrieved product name: 'Cashews - 1 Kg'
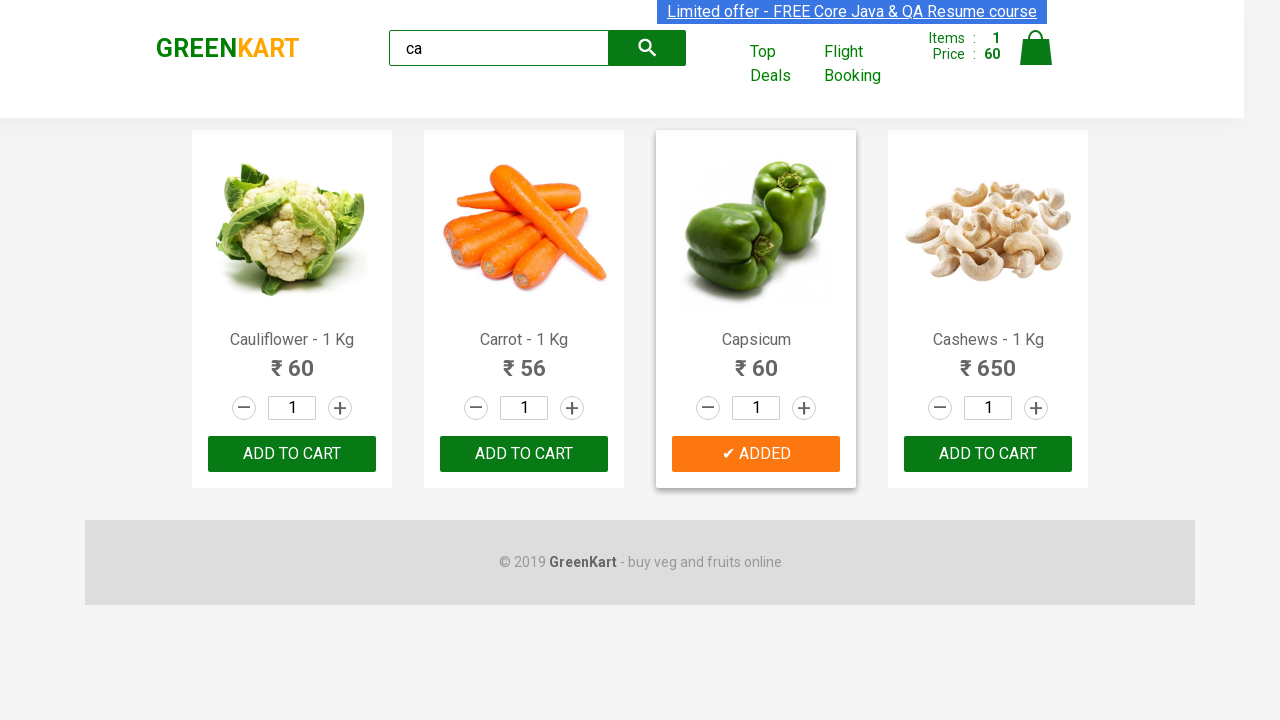

Clicked 'ADD TO CART' button for Cashews product at (988, 454) on .products .product >> nth=3 >> button
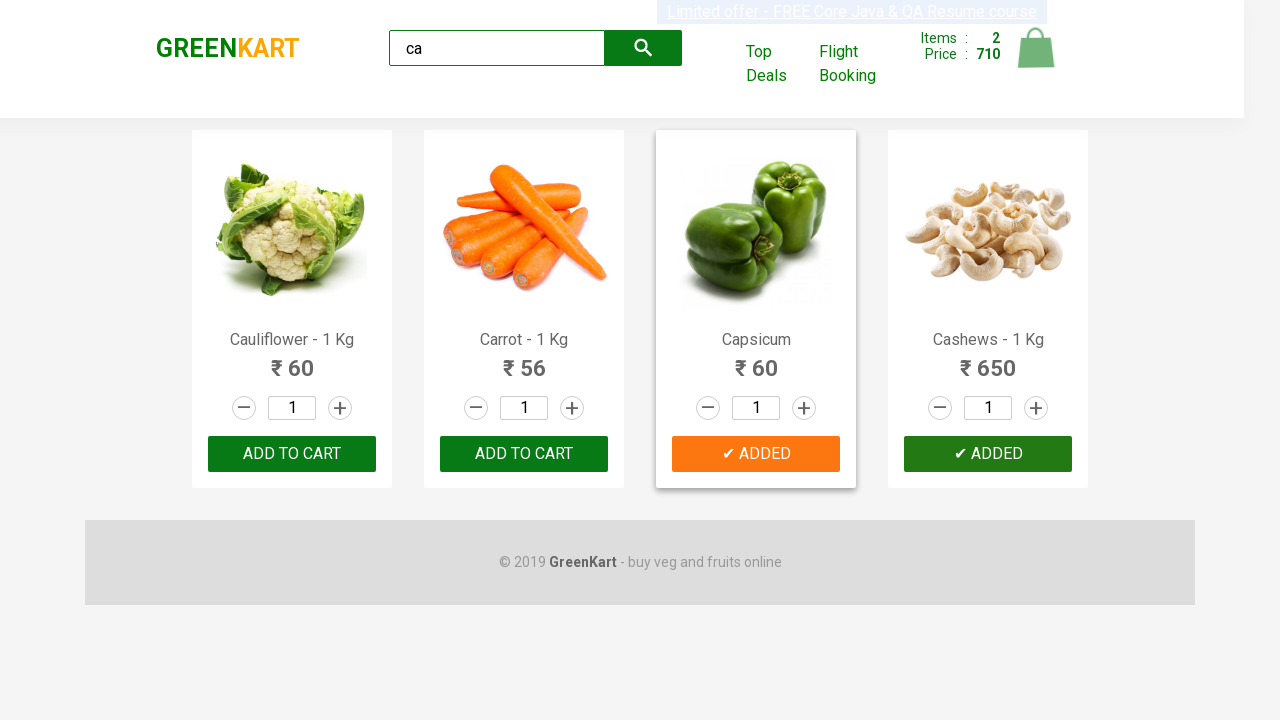

Verified brand text is 'GREENKART'
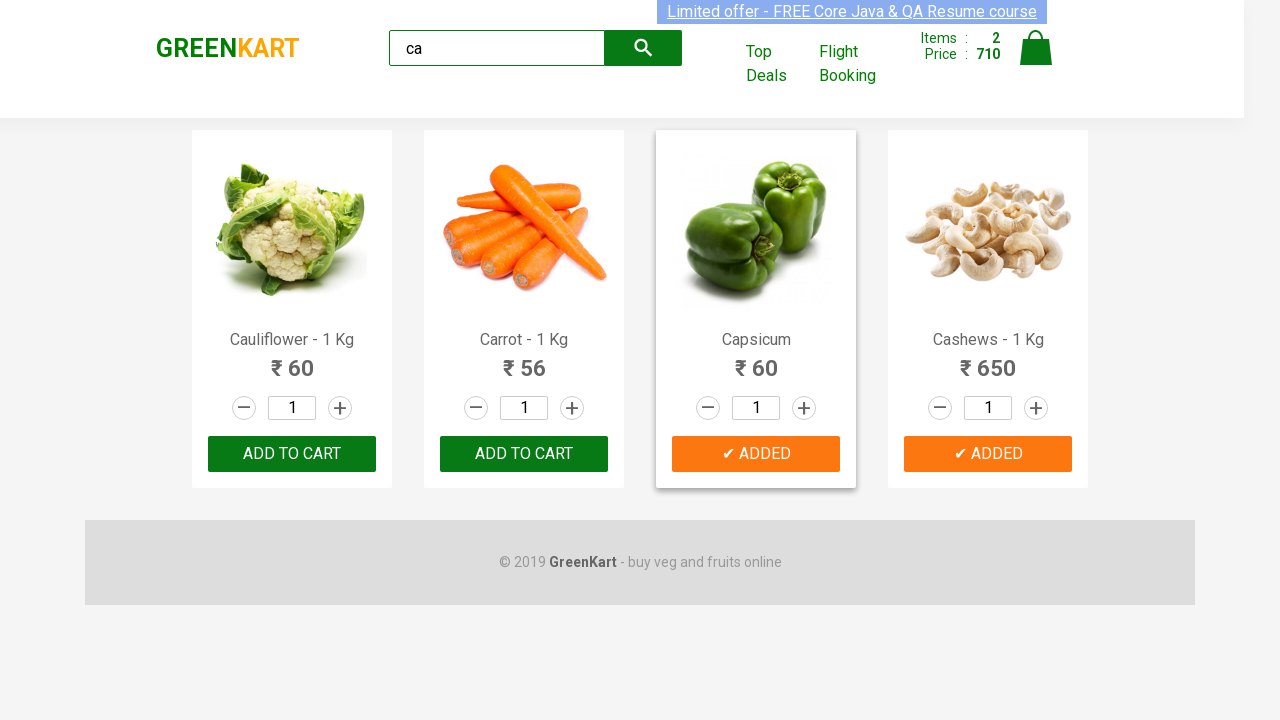

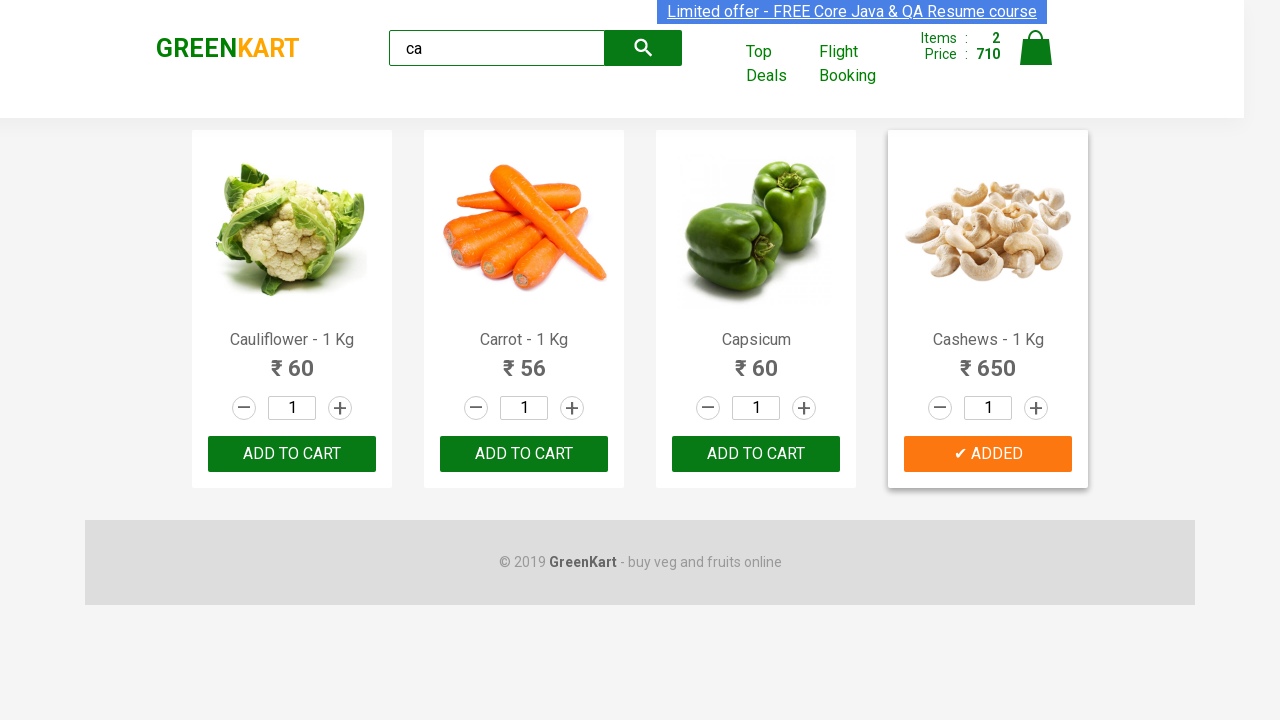